Tests user registration by filling out all registration form fields with generated data and submitting the form

Starting URL: https://parabank.parasoft.com/parabank/register.htm

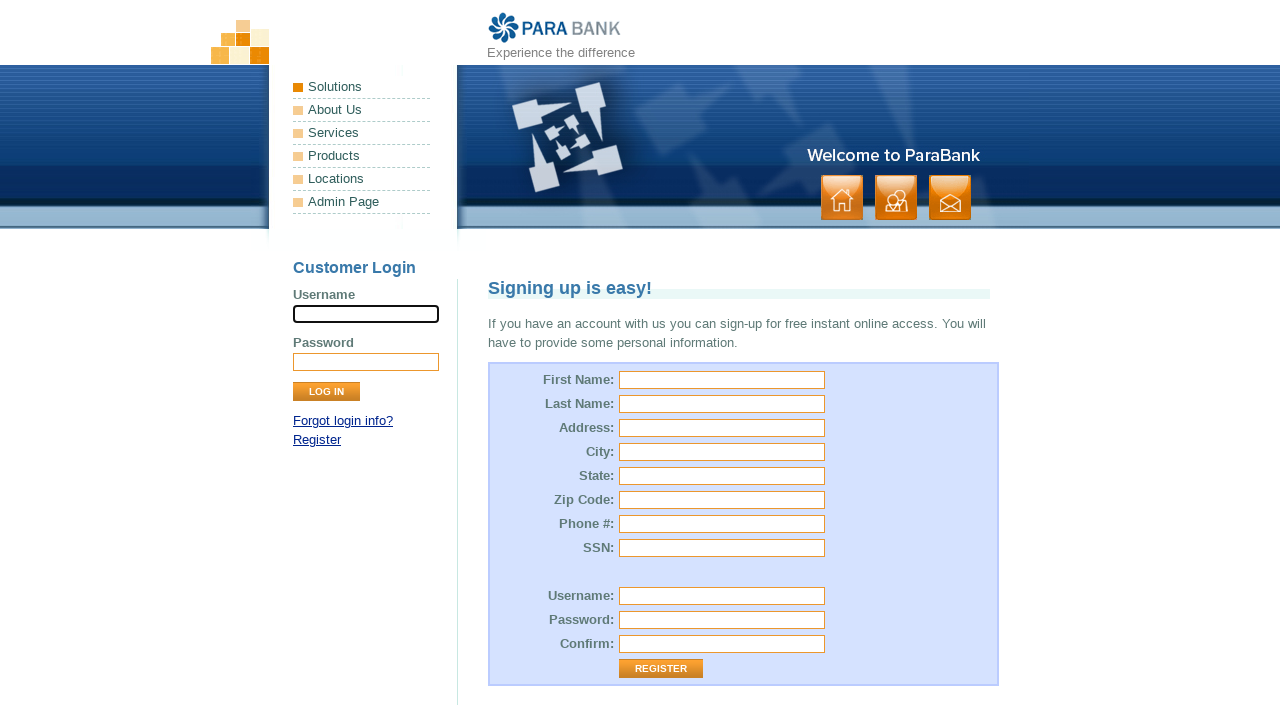

Filled first name field with 'Michael' on input[name='customer.firstName']
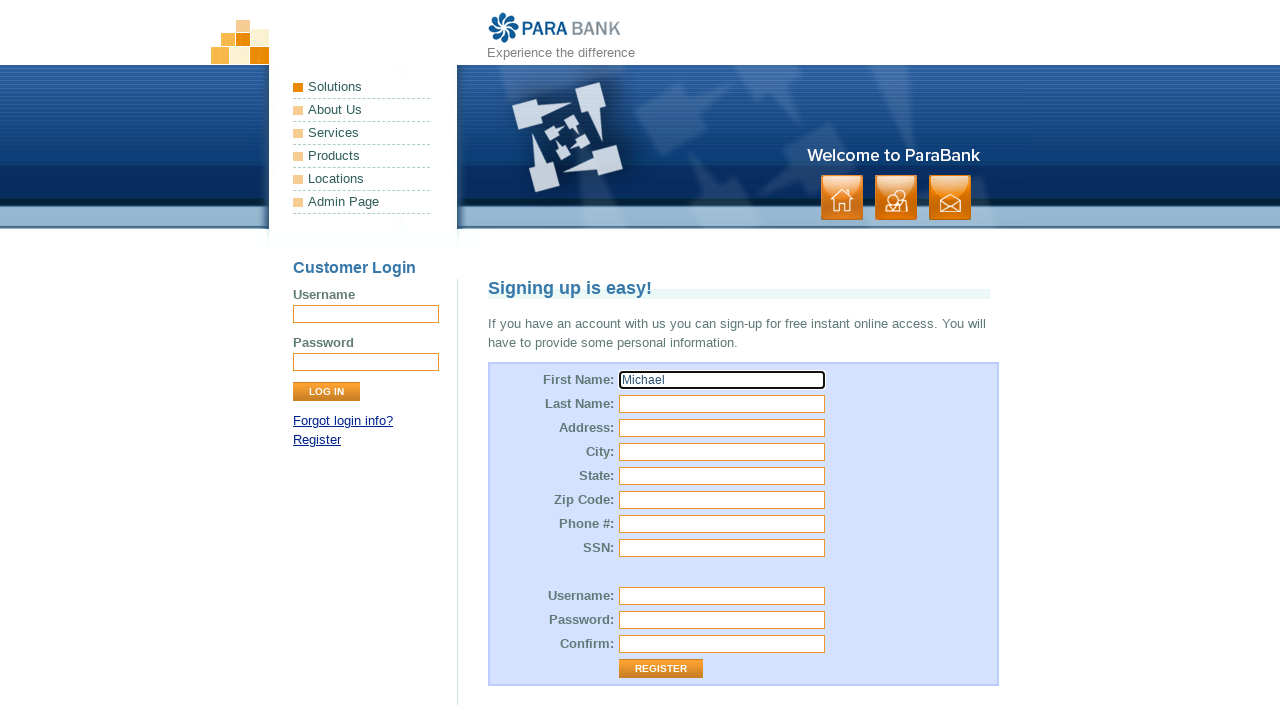

Filled last name field with 'Richardson' on input[name='customer.lastName']
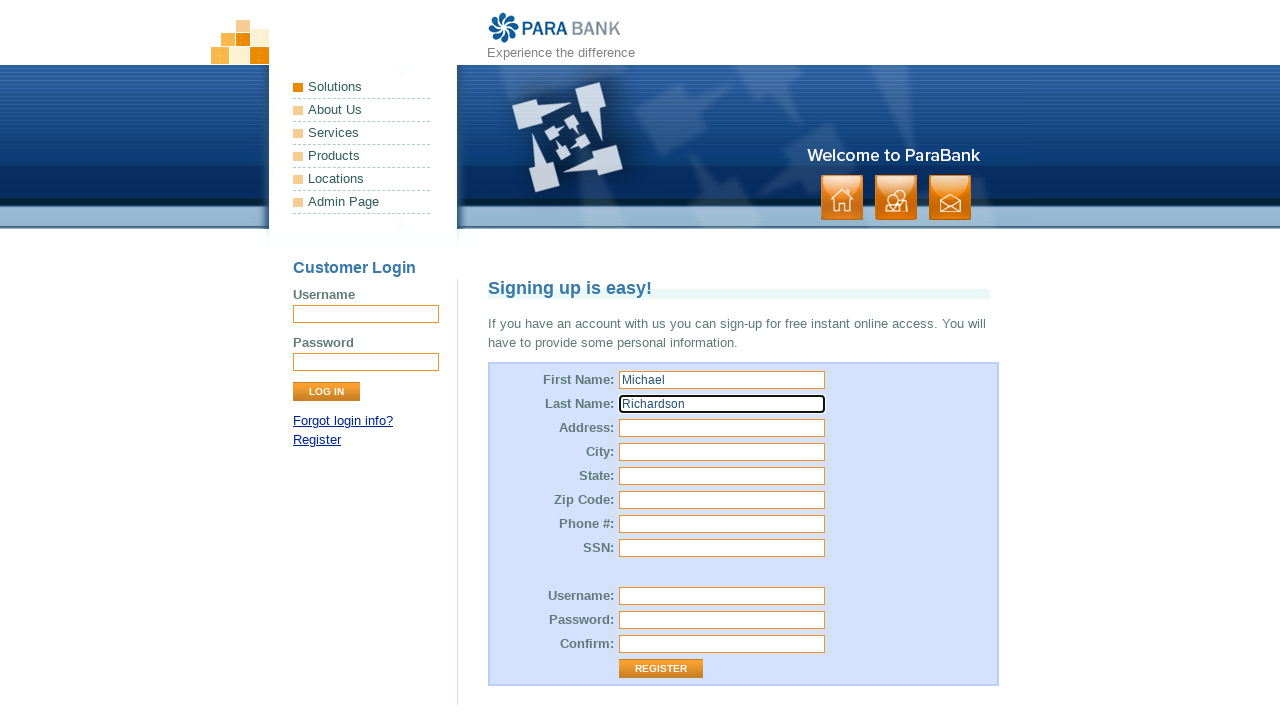

Filled street address field with '745 Maple Avenue' on input[name='customer.address.street']
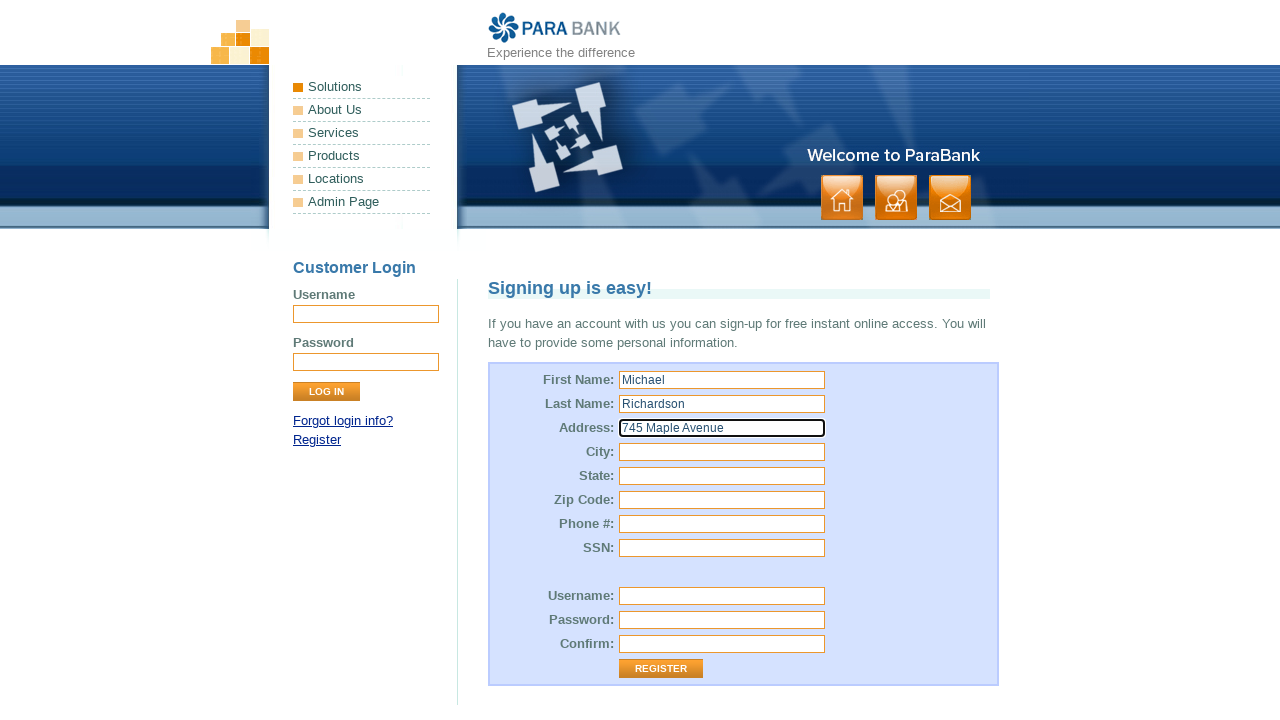

Filled city field with 'Austin' on input[name='customer.address.city']
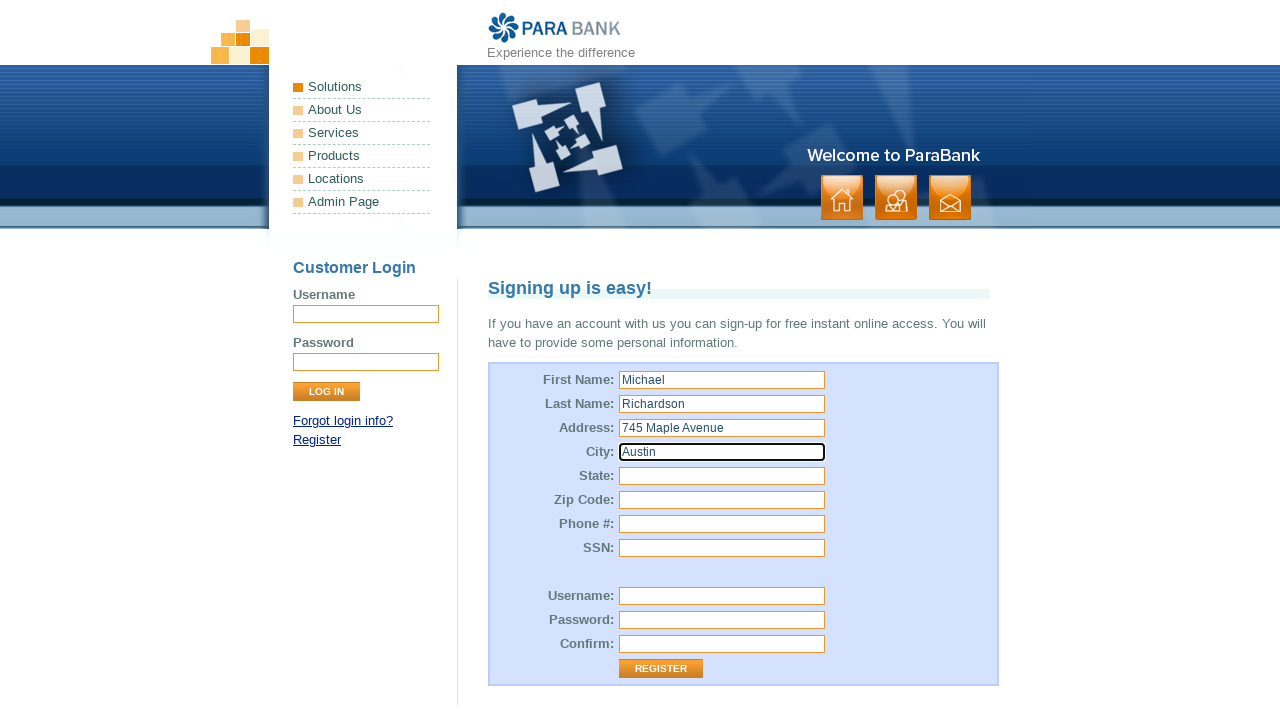

Filled state field with 'TX' on input[name='customer.address.state']
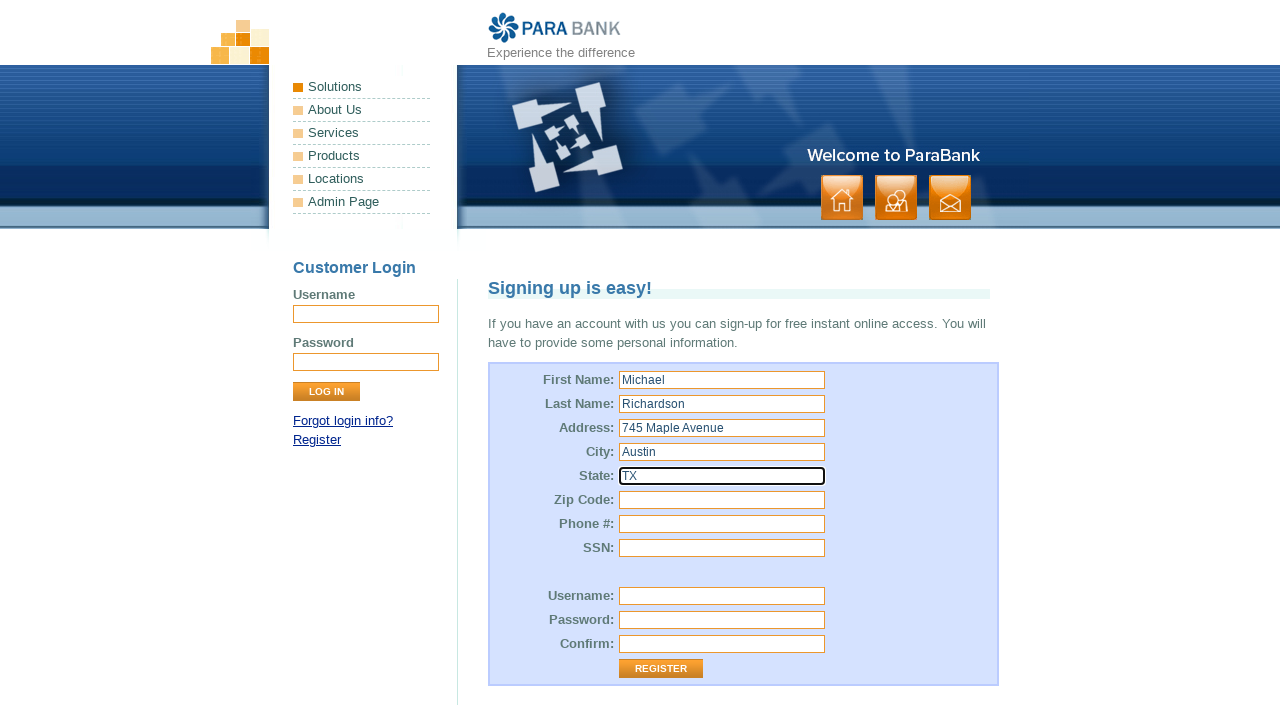

Filled zip code field with '73301' on input[name='customer.address.zipCode']
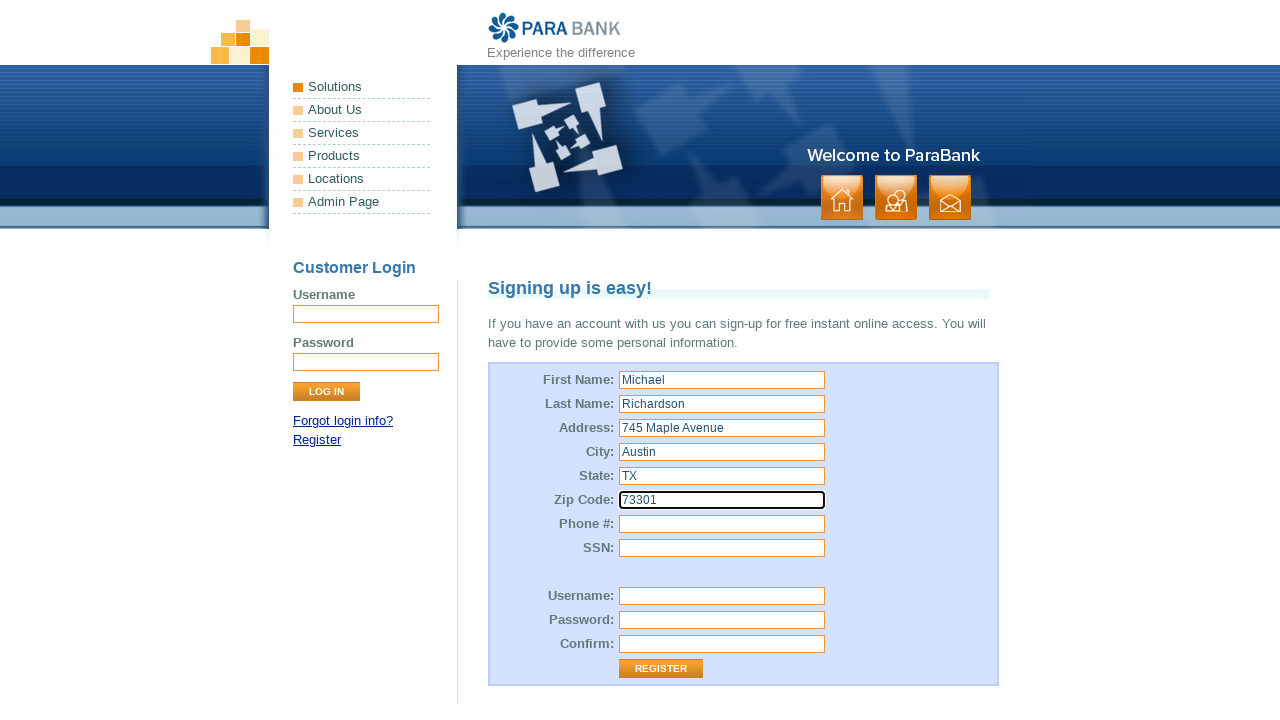

Filled phone number field with '512-555-8934' on input[name='customer.phoneNumber']
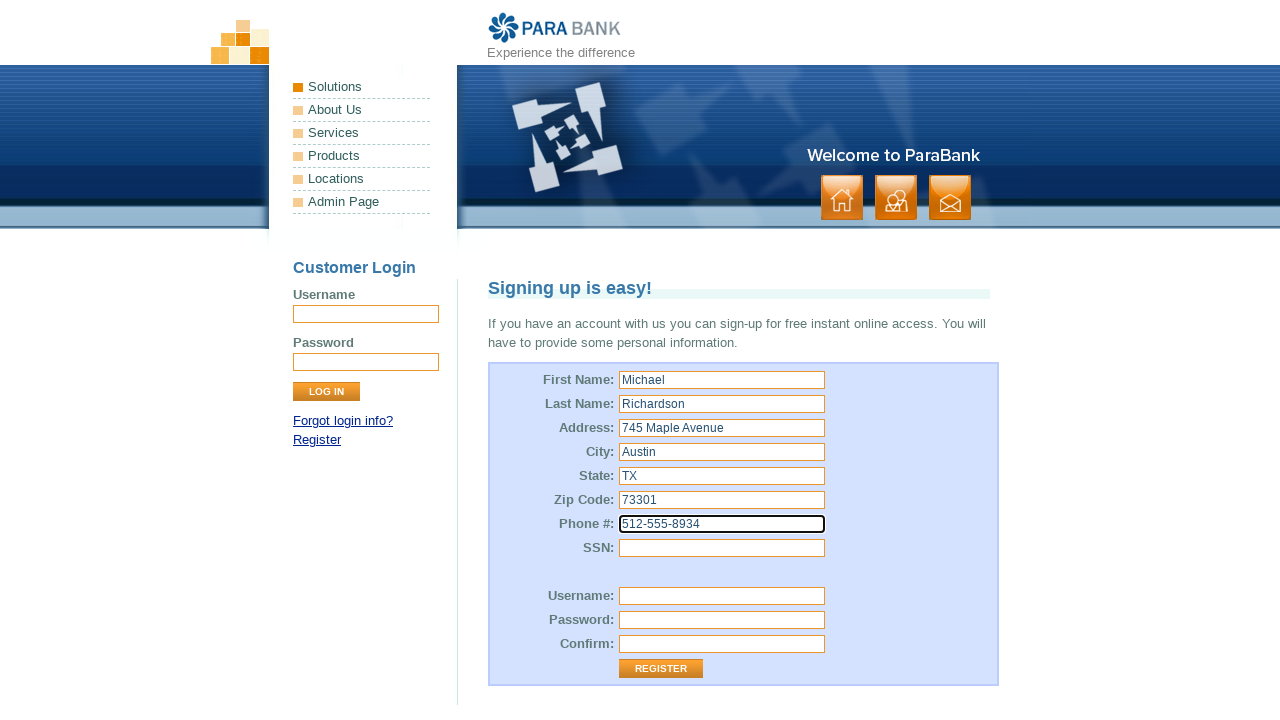

Filled SSN field with '234-56-7890' on input[name='customer.ssn']
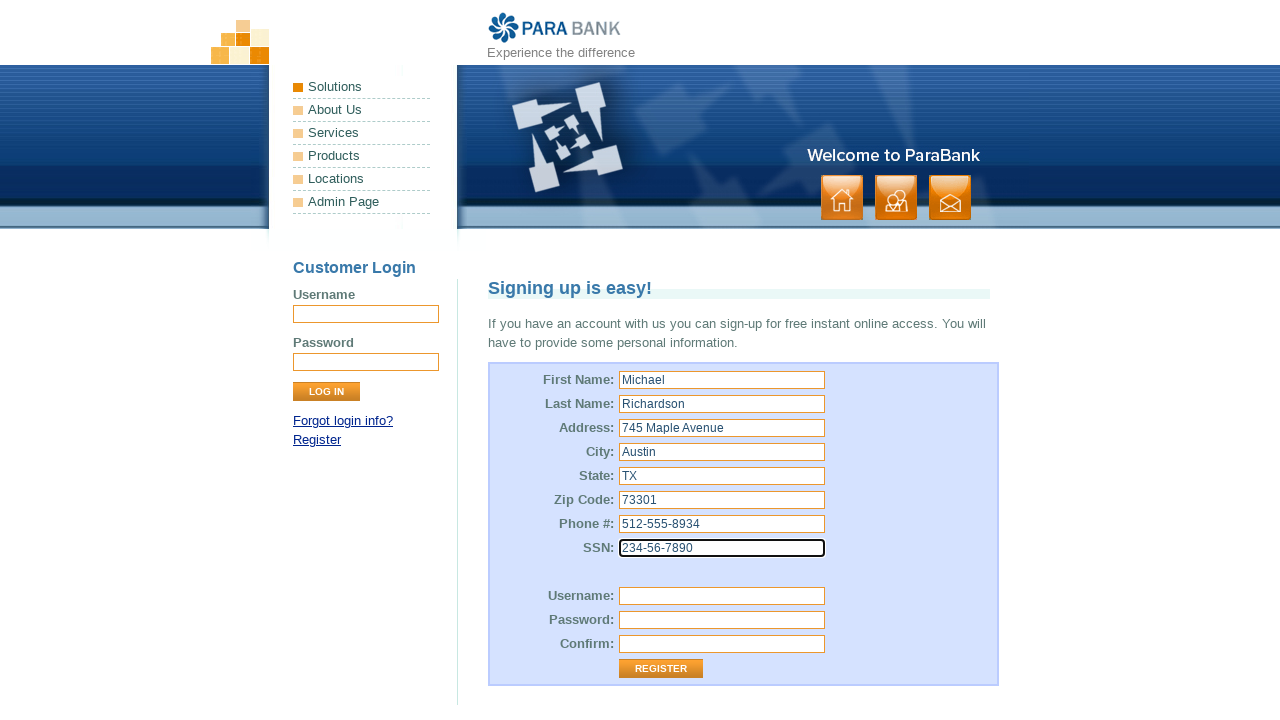

Filled username field with 'testuser8472' on input[name='customer.username']
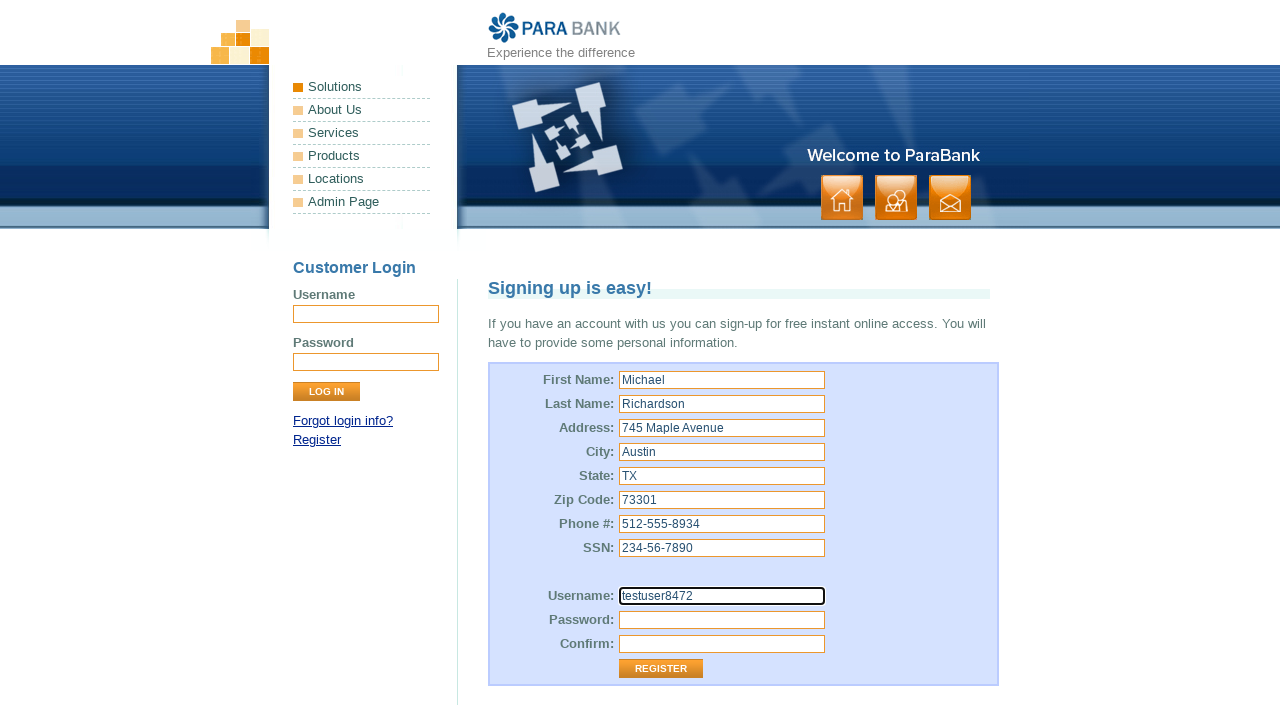

Filled password field with 'SecurePass123!' on input[name='customer.password']
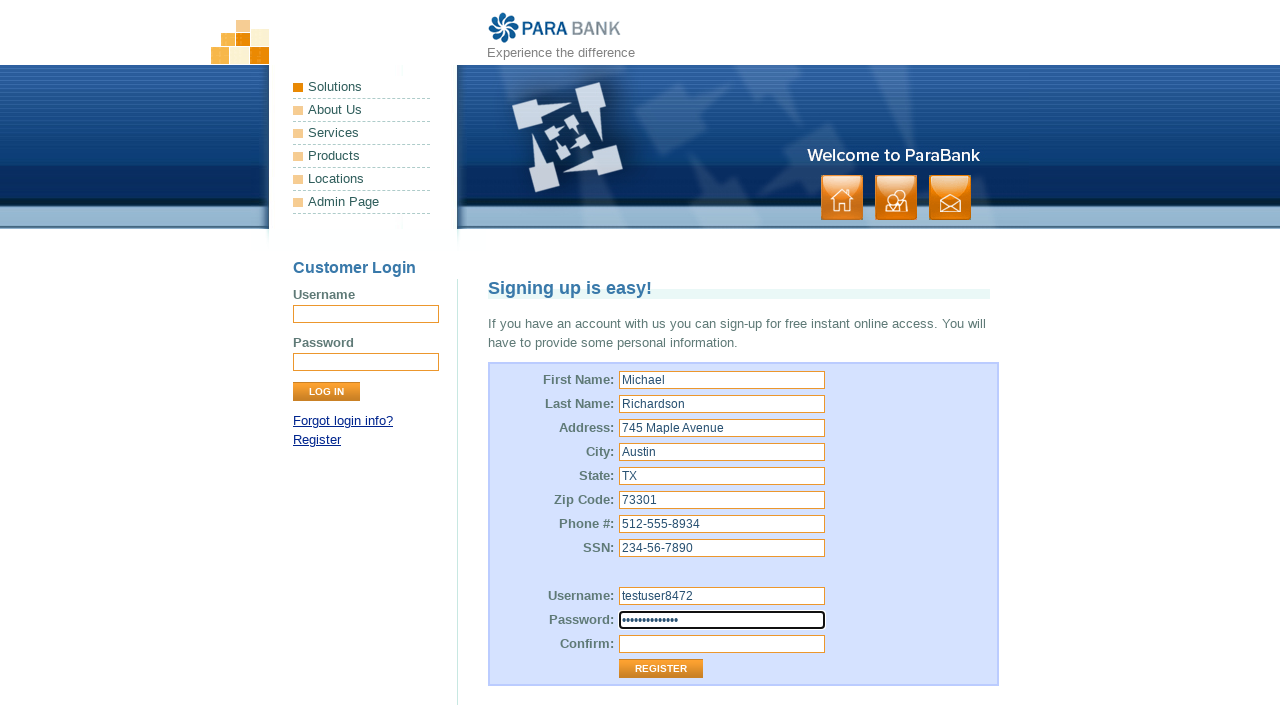

Filled repeated password field with 'SecurePass123!' on input[name='repeatedPassword']
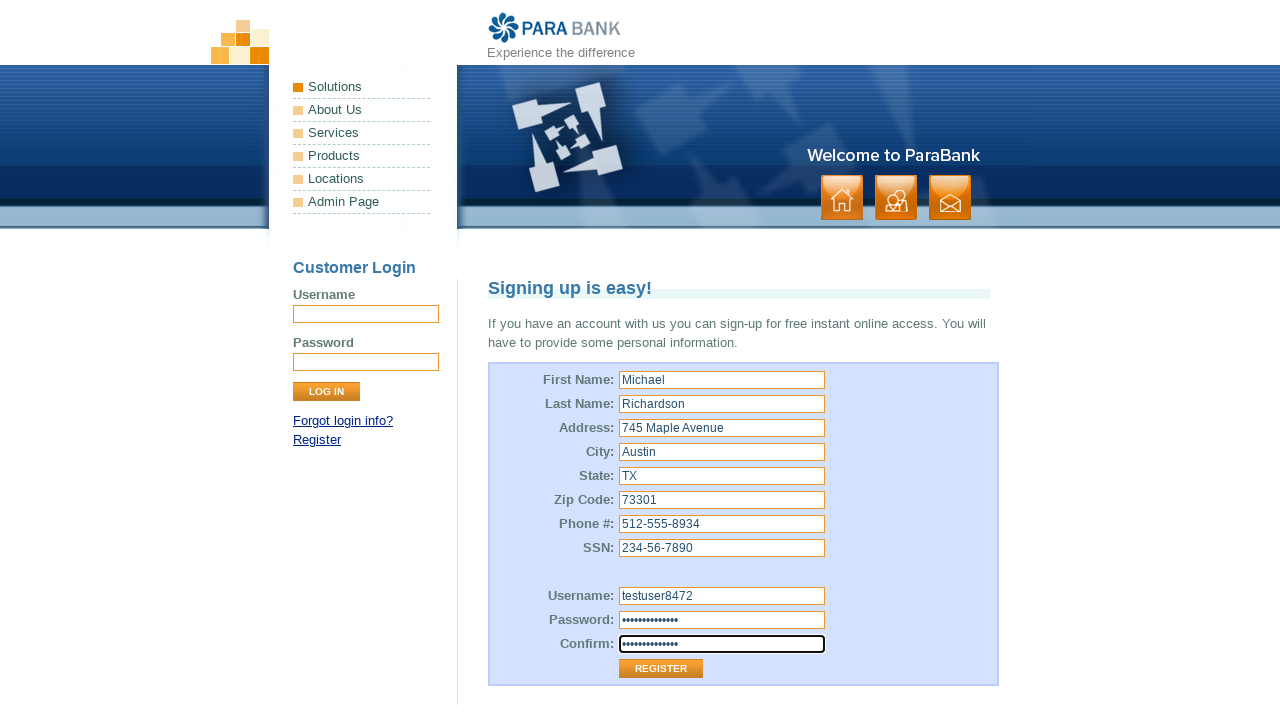

Clicked Register button to submit the registration form at (661, 669) on input[value='Register']
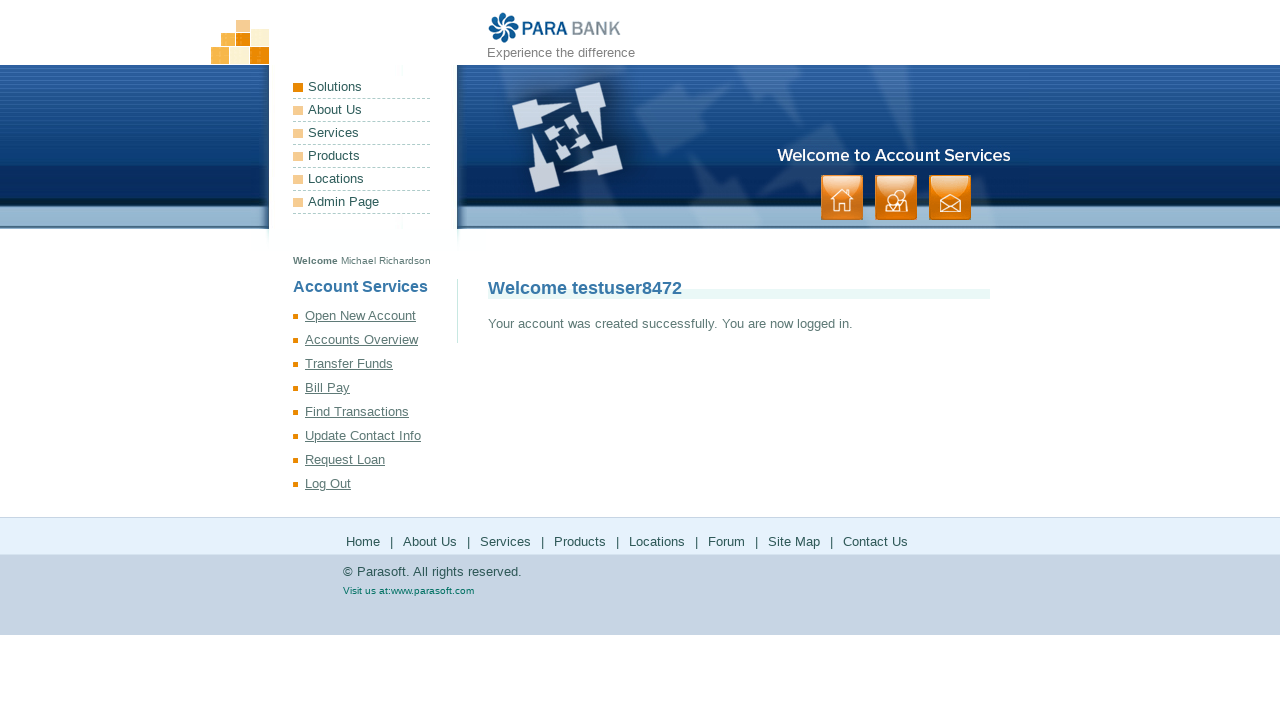

Registration confirmation message appeared - account created successfully
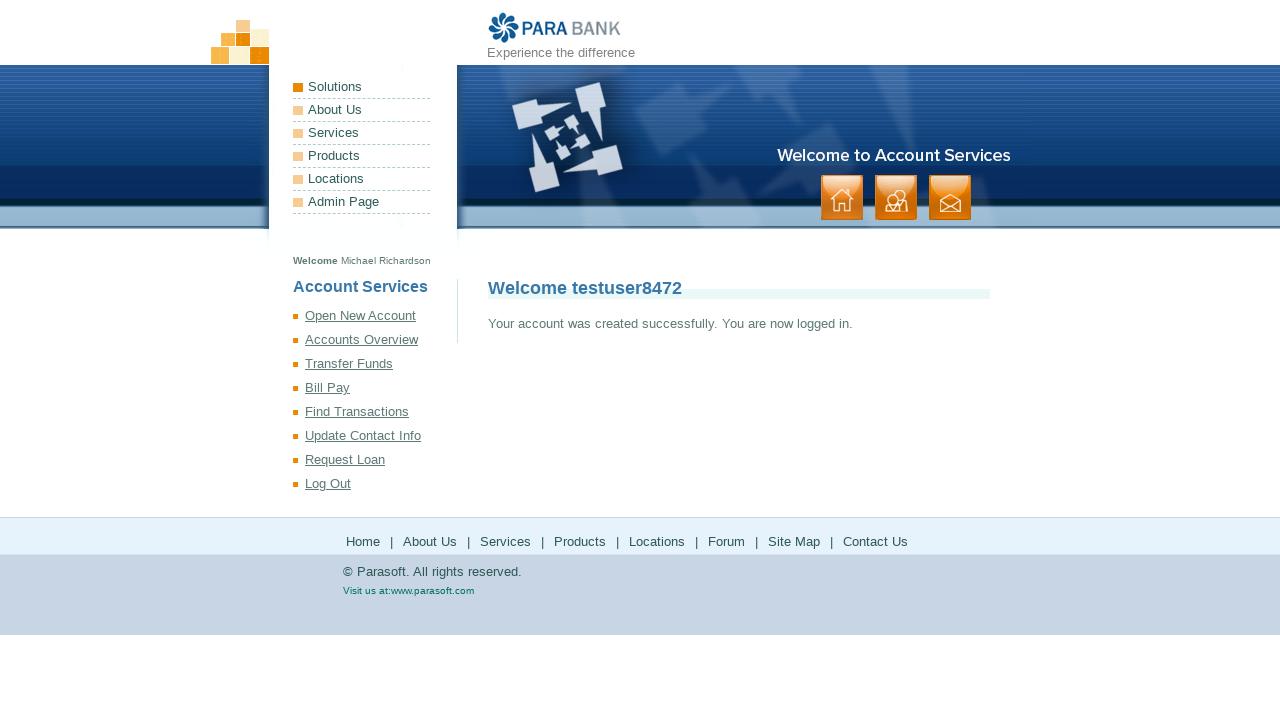

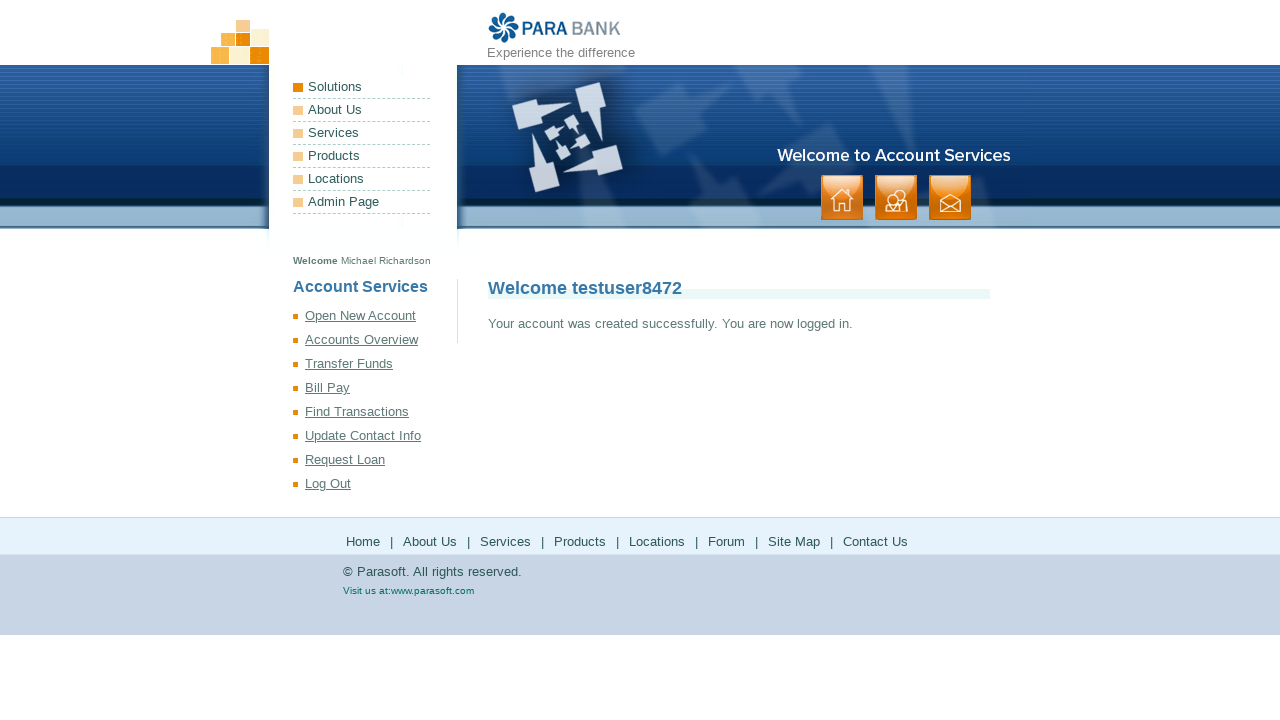